Tests checkbox functionality by locating multiple checkboxes and clicking on a specific checkbox with value "Option-2"

Starting URL: https://www.syntaxprojects.com/basic-checkbox-demo.php

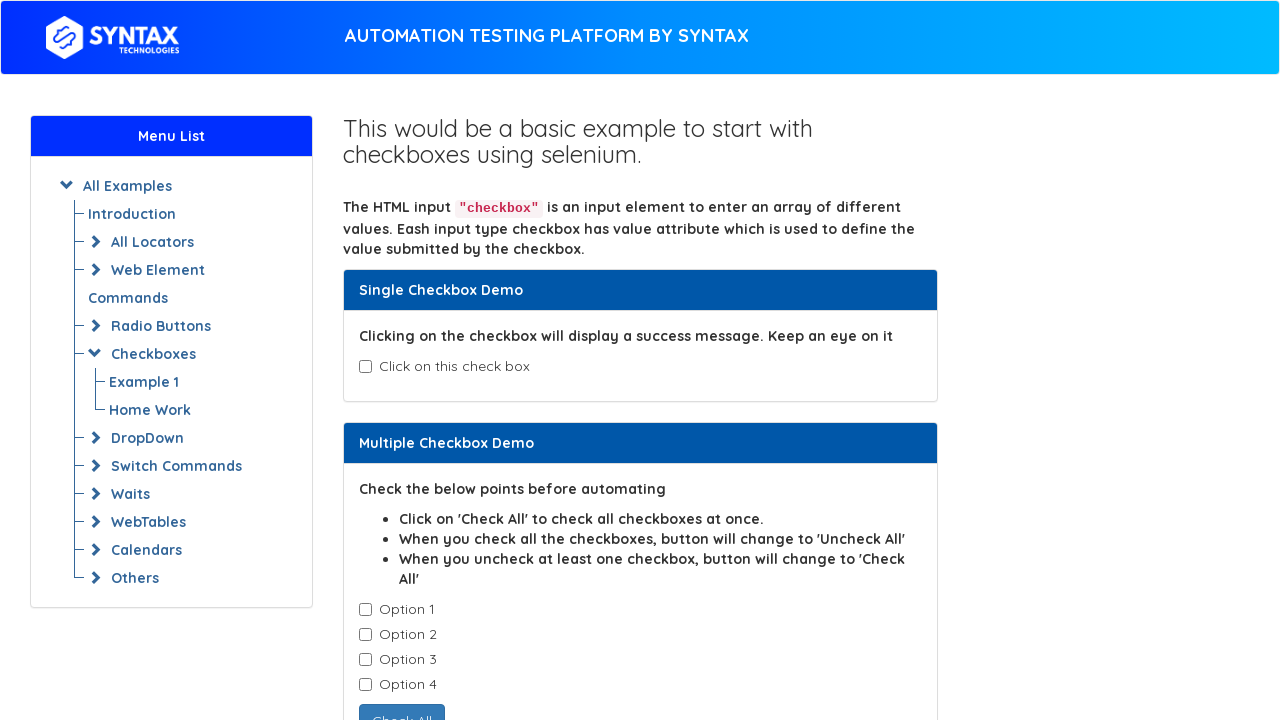

Waited for checkboxes with class 'cb1-element' to load
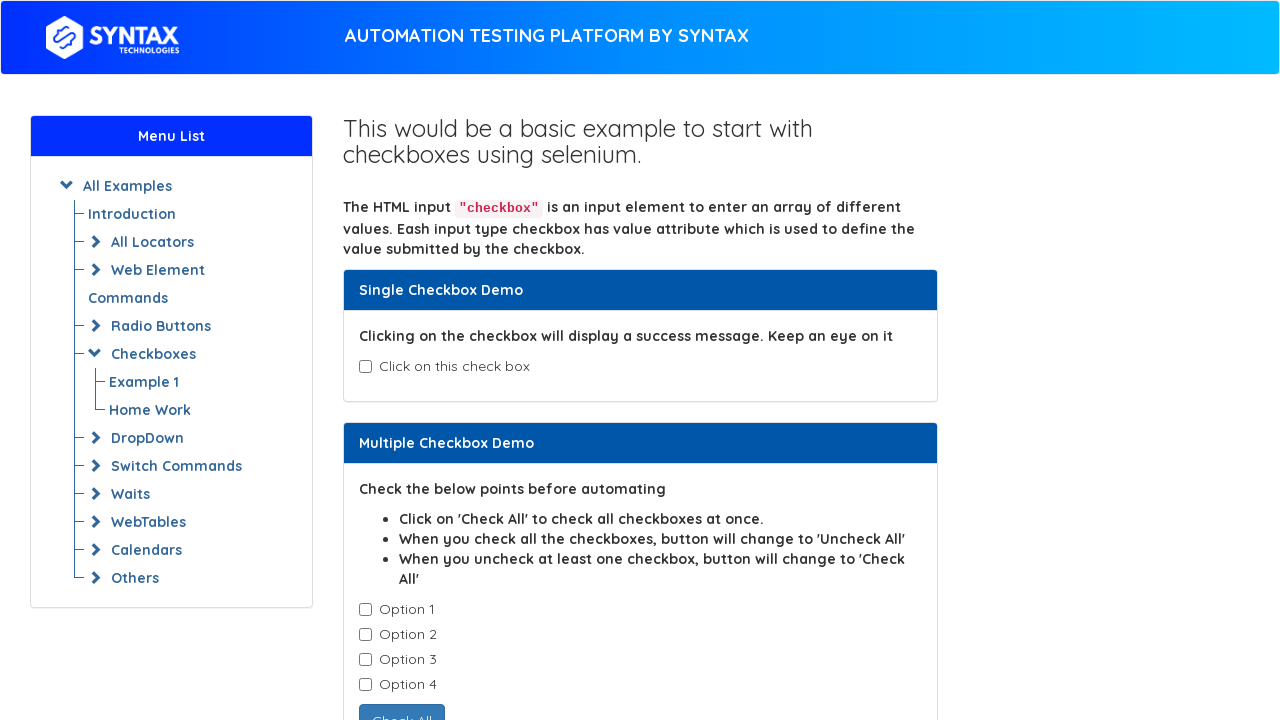

Located all checkboxes with class 'cb1-element'
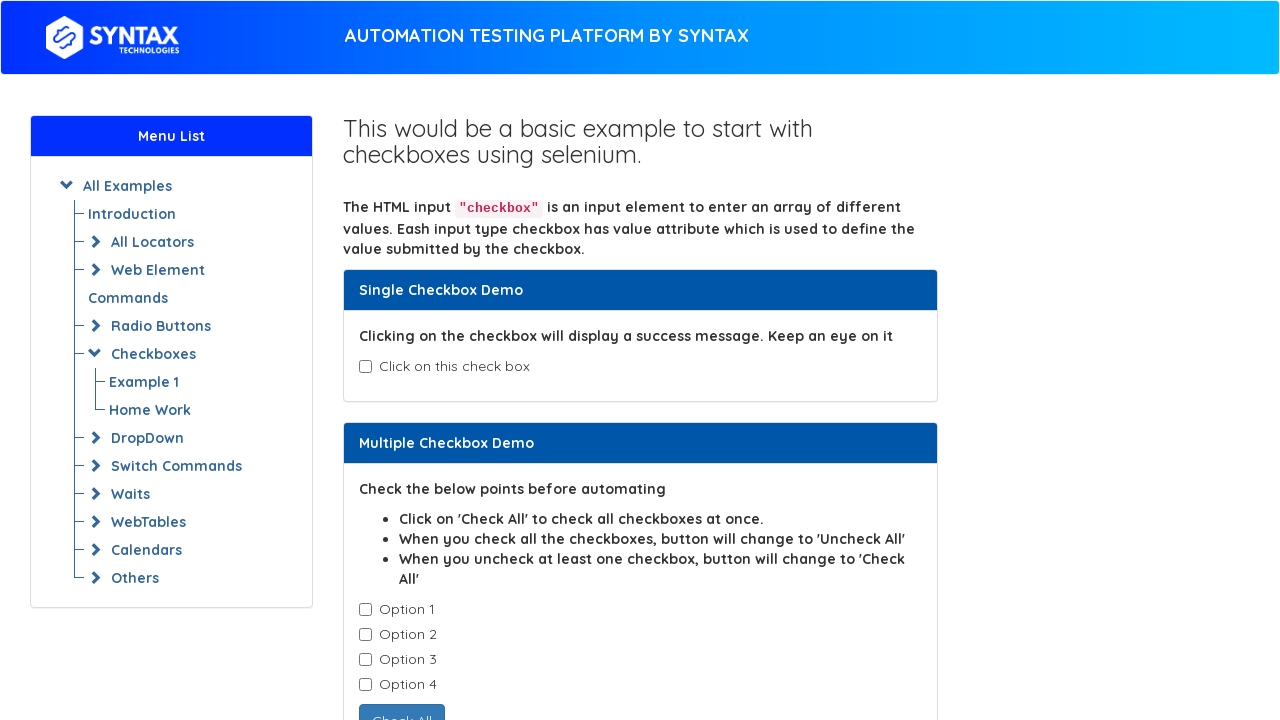

Found 4 checkboxes in total
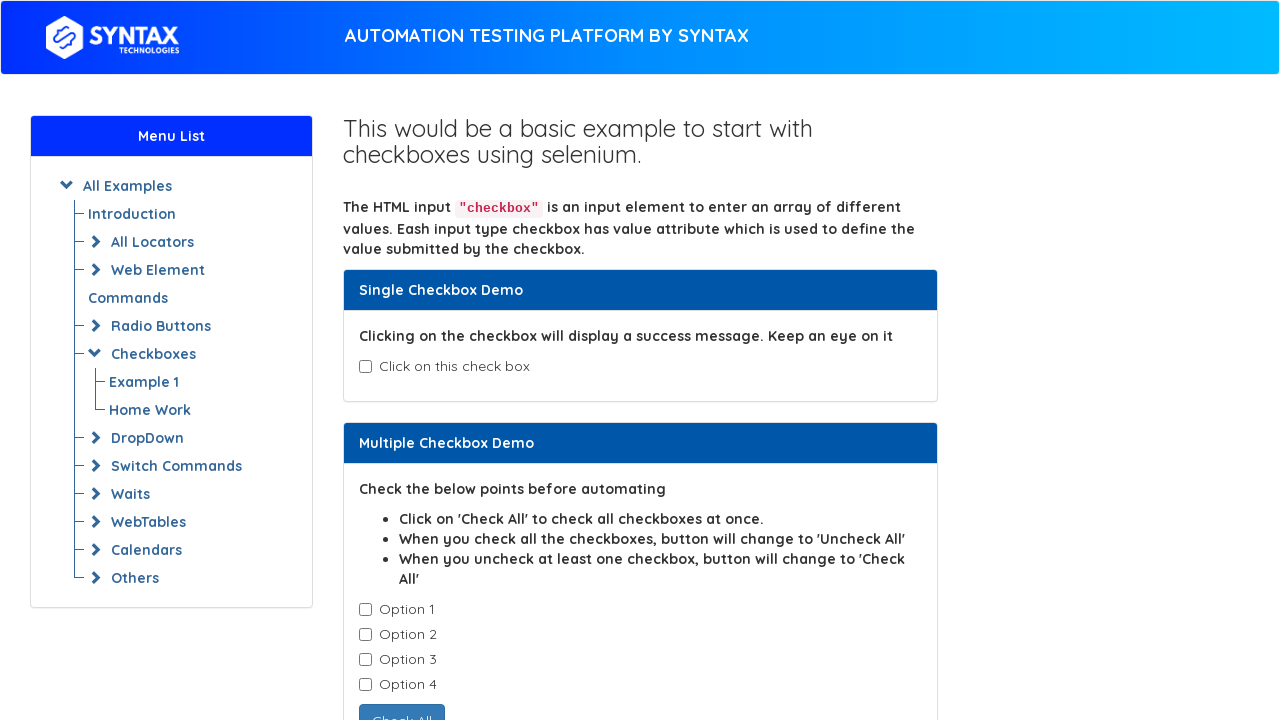

Inspecting checkbox at index 0
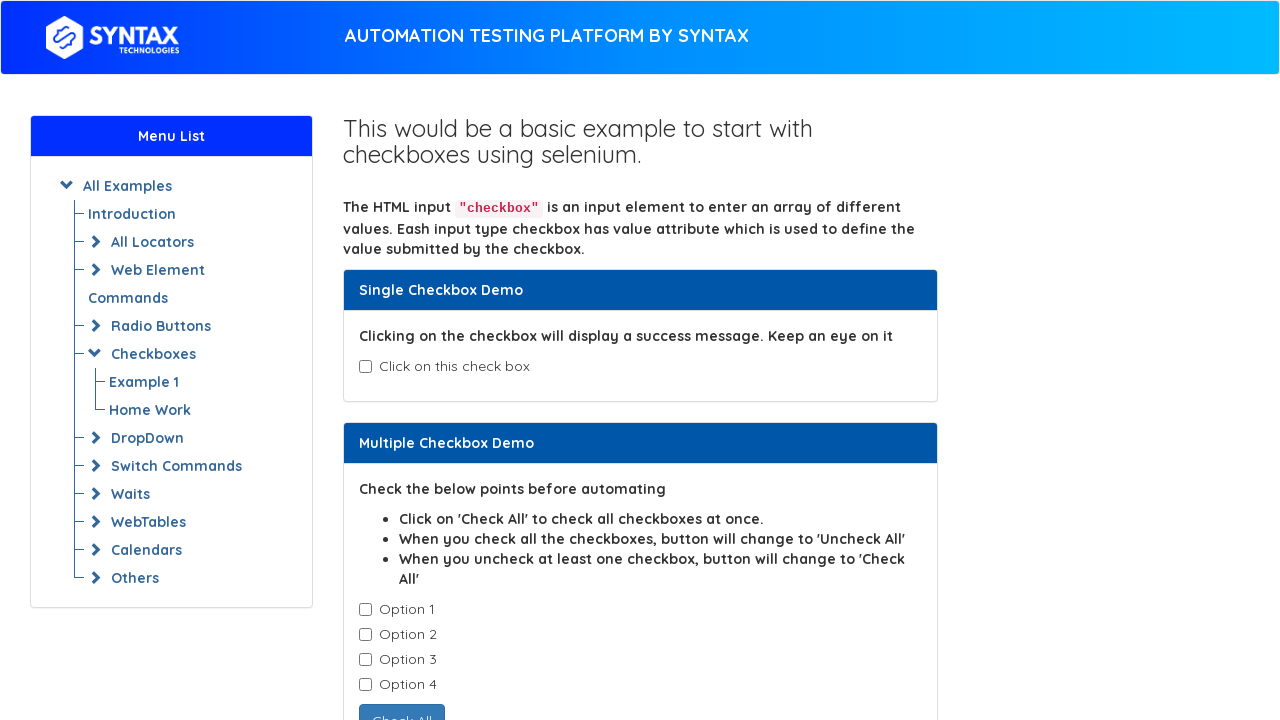

Inspecting checkbox at index 1
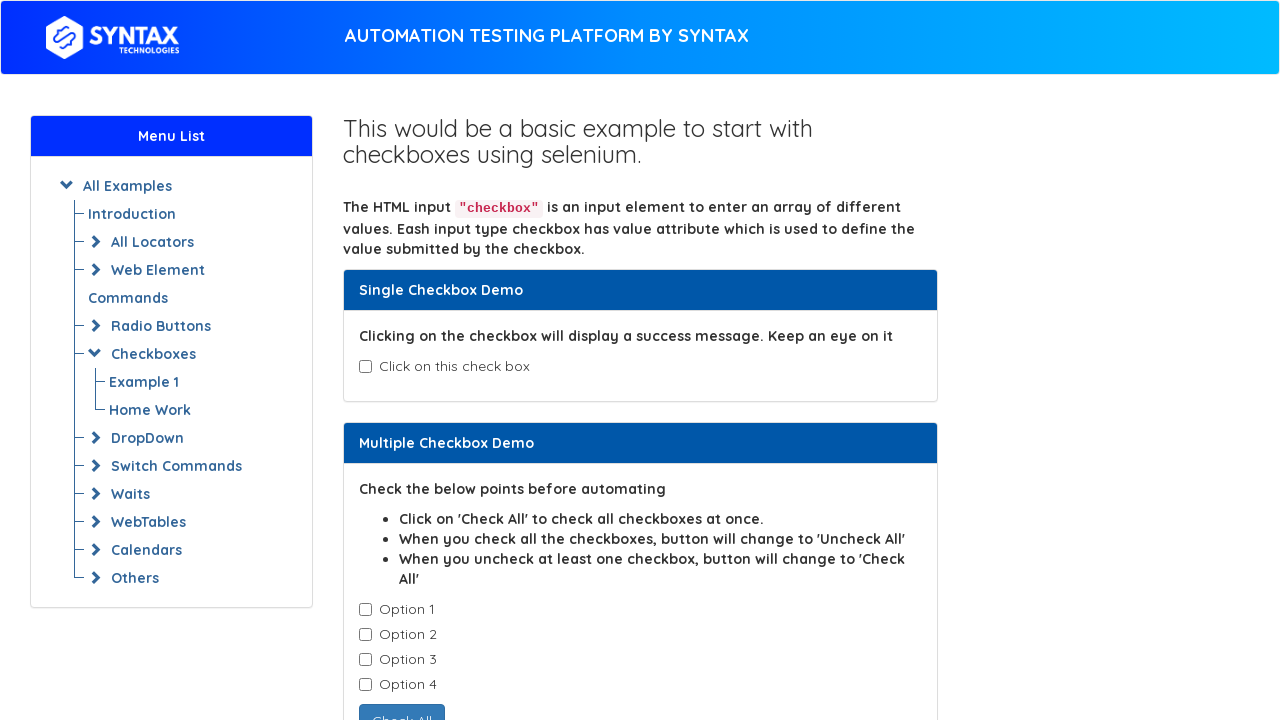

Found checkbox with value 'Option-2'
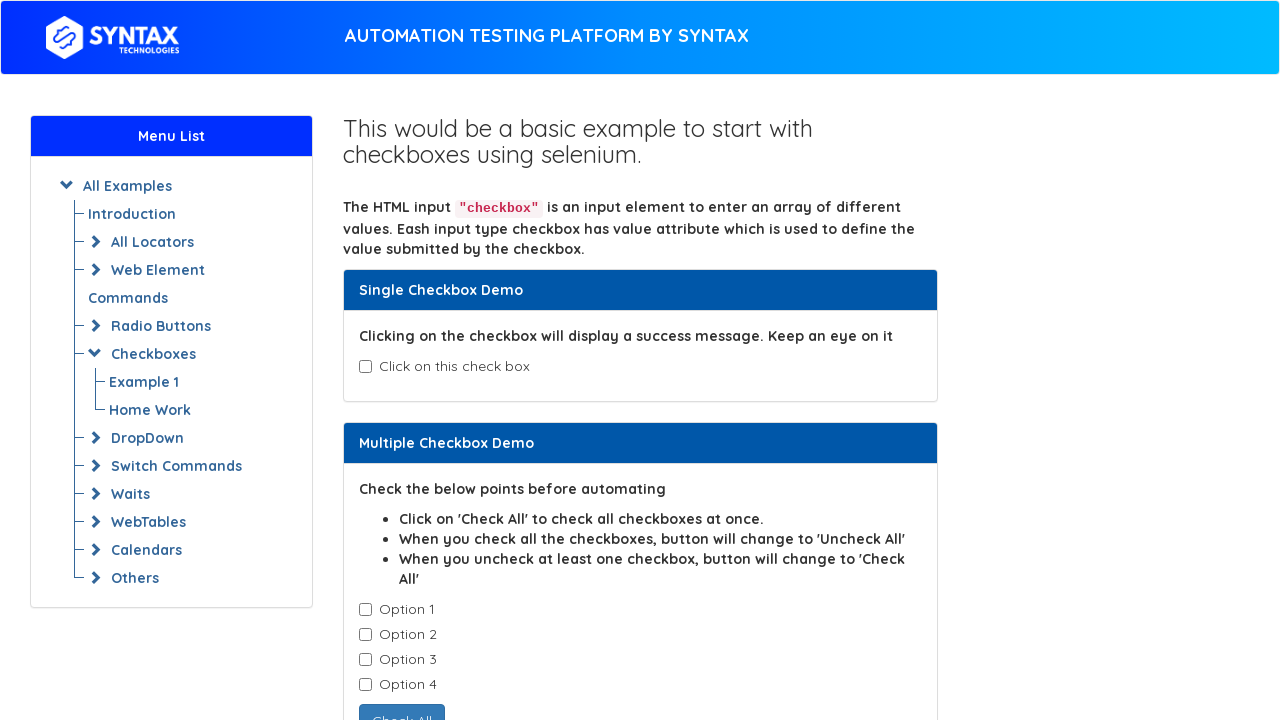

Clicked checkbox with value 'Option-2' at (365, 635) on input.cb1-element >> nth=1
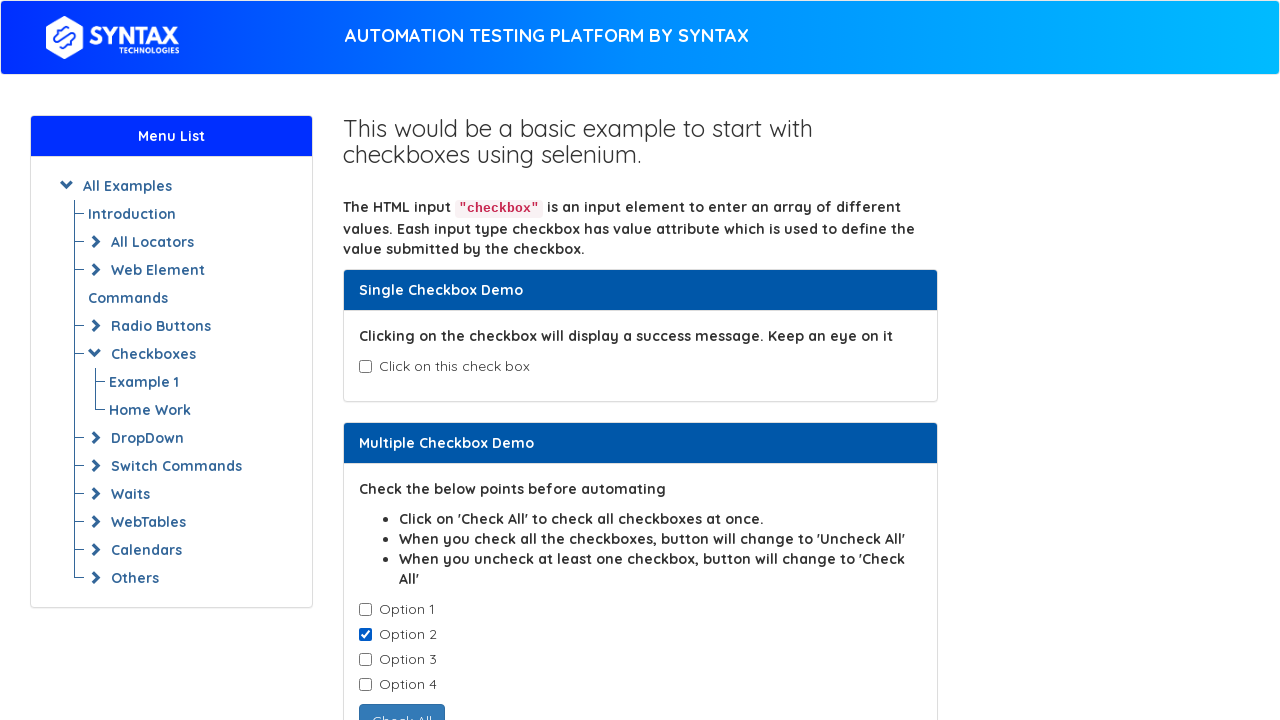

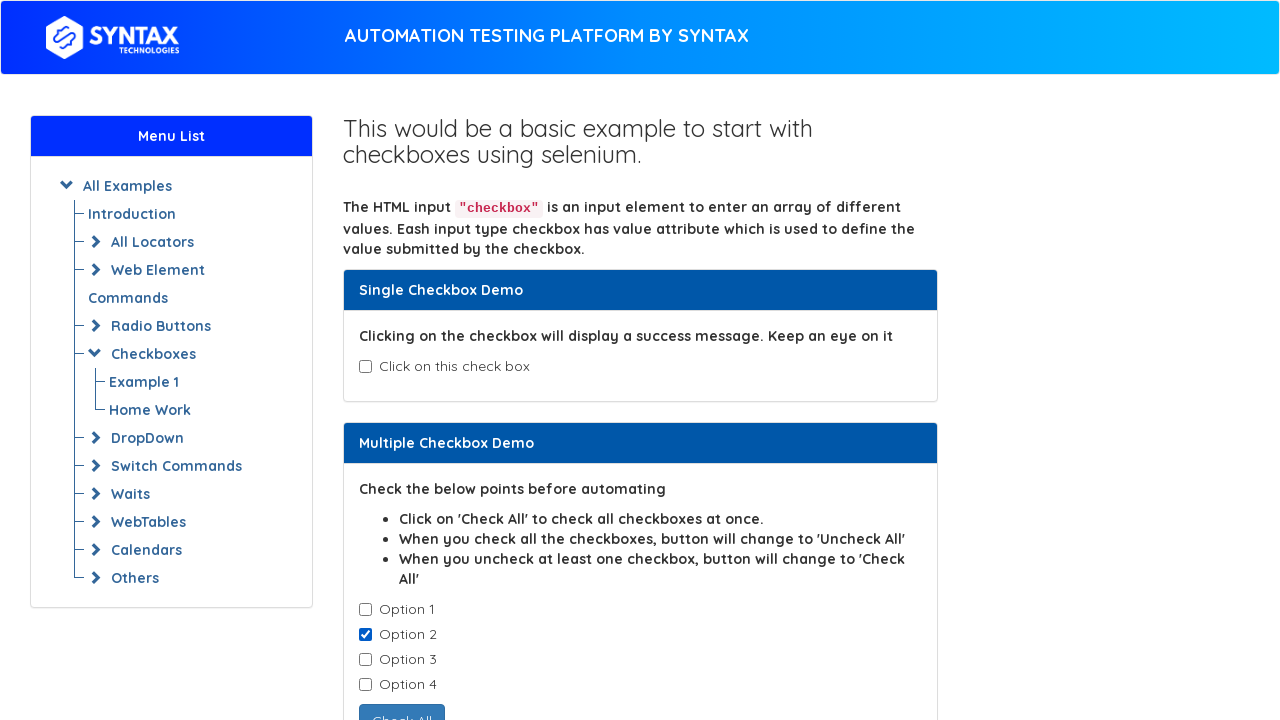